Tests dropdown selection functionality by selecting an option from a cars dropdown menu.

Starting URL: https://selectorshub.com/xpath-practice-page/

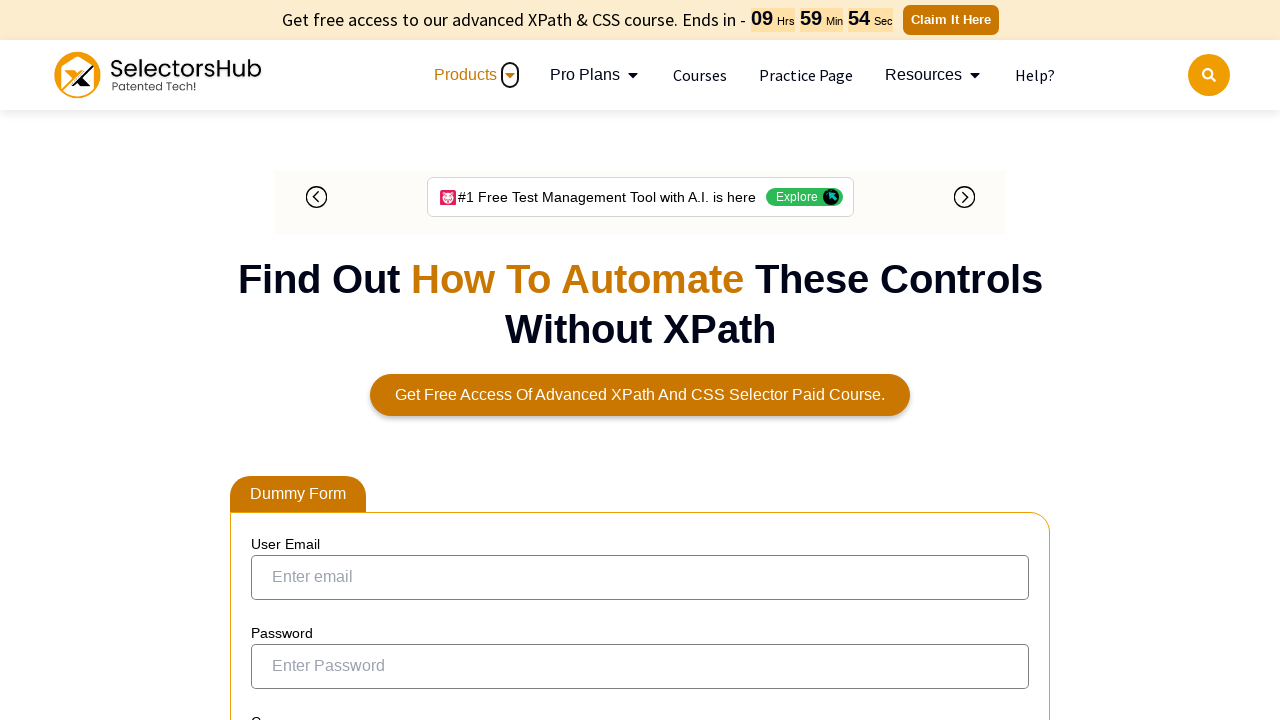

Navigated to XPath practice page
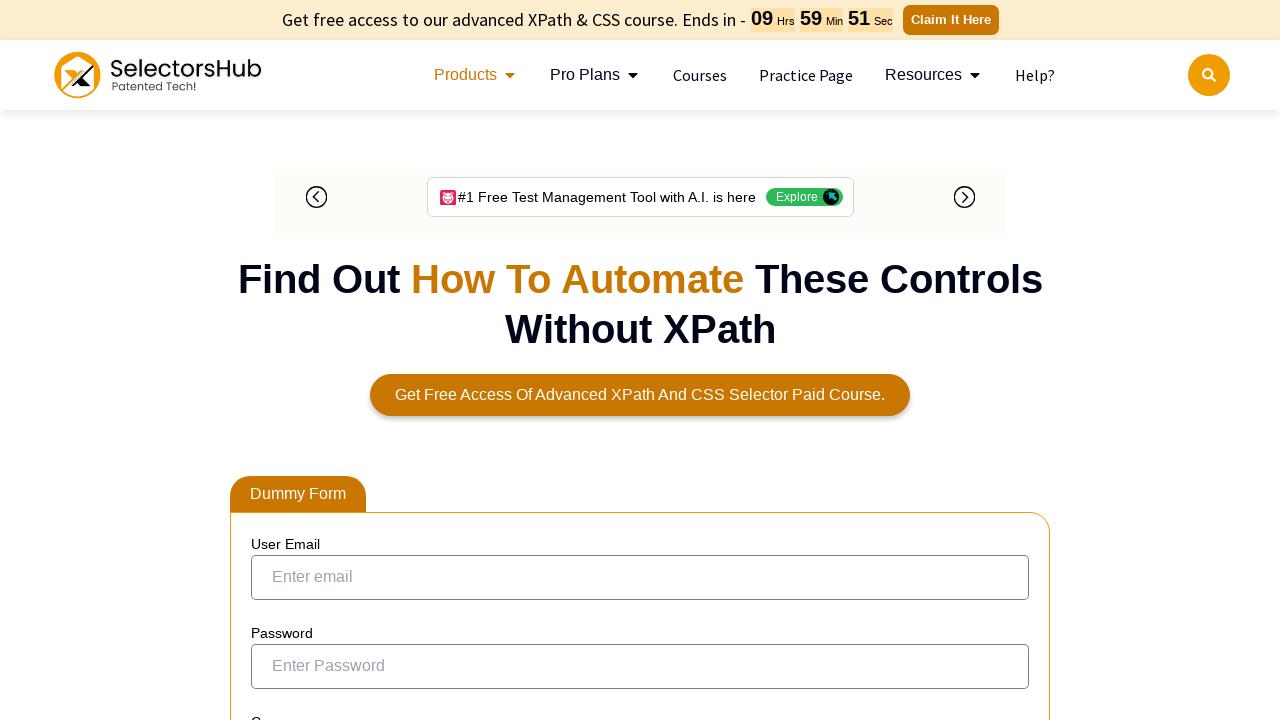

Selected 'Audi' from the cars dropdown menu on select[name='cars']
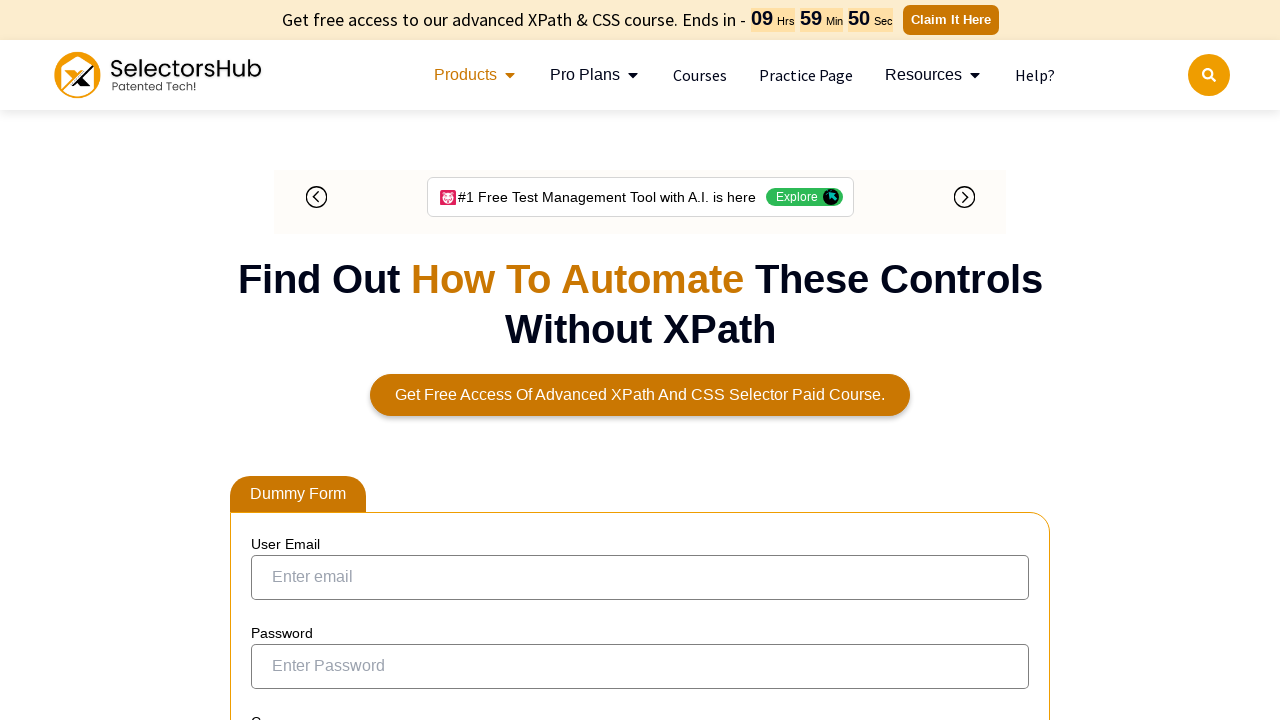

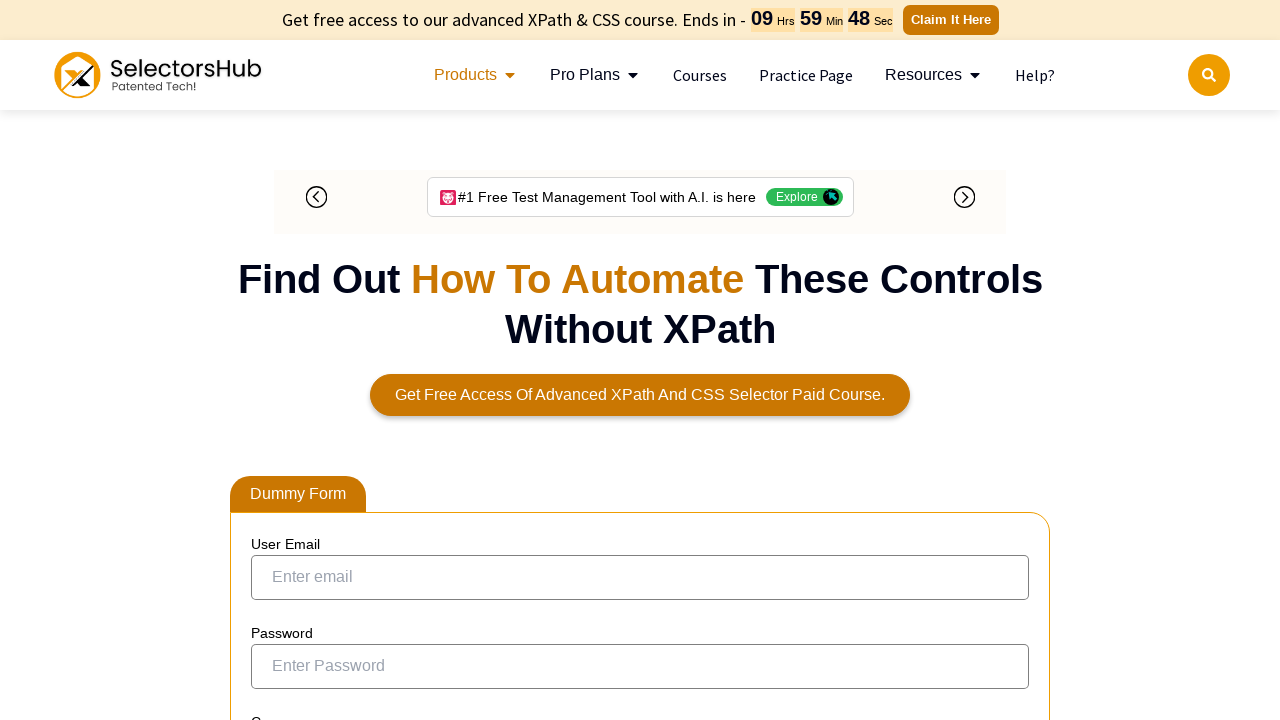